Tests page refresh functionality by refreshing the product page and verifying the title remains the same

Starting URL: https://selenium.jacobparr.com/products/spree-bag

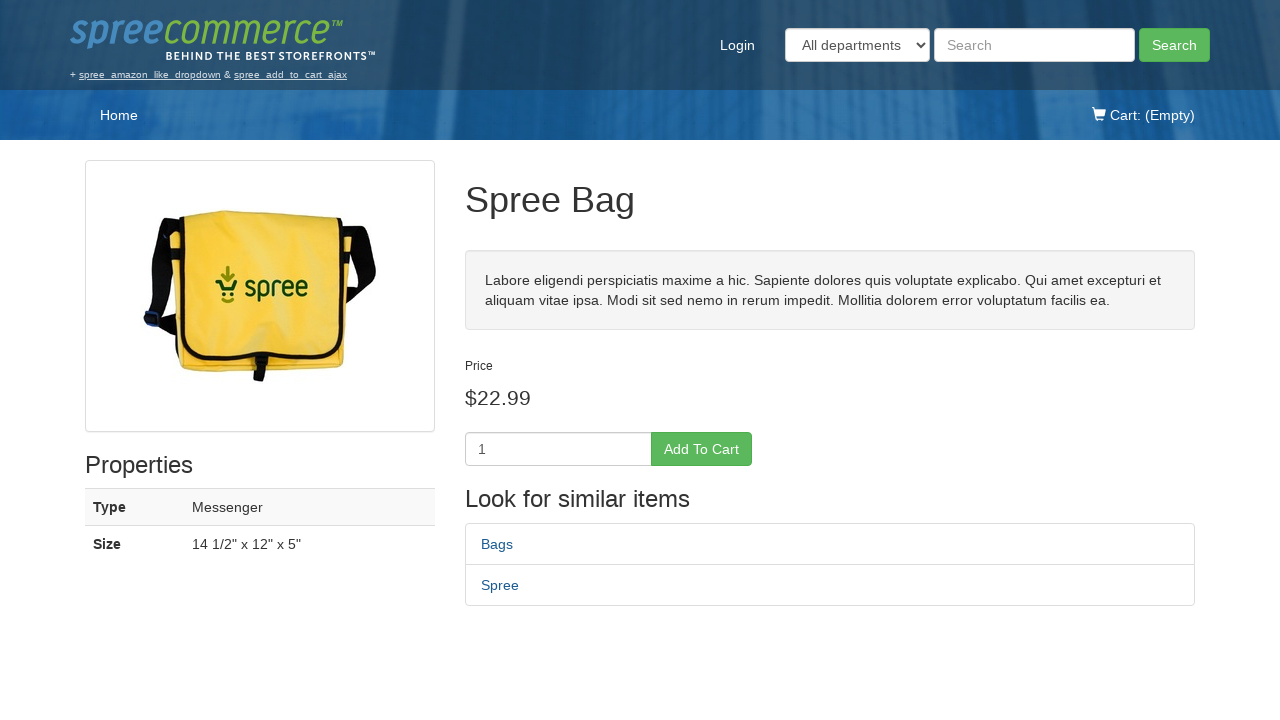

Verified initial page title is 'Spree Bag - Spree Demo Site'
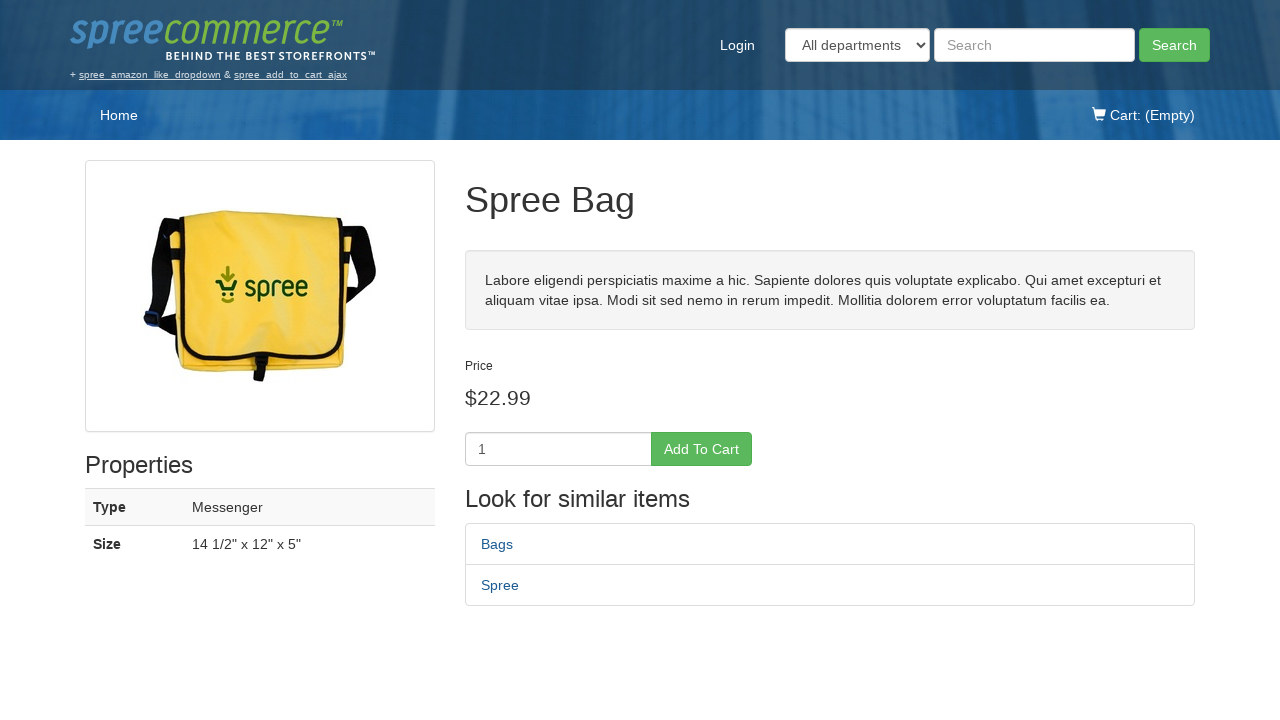

Refreshed the product page
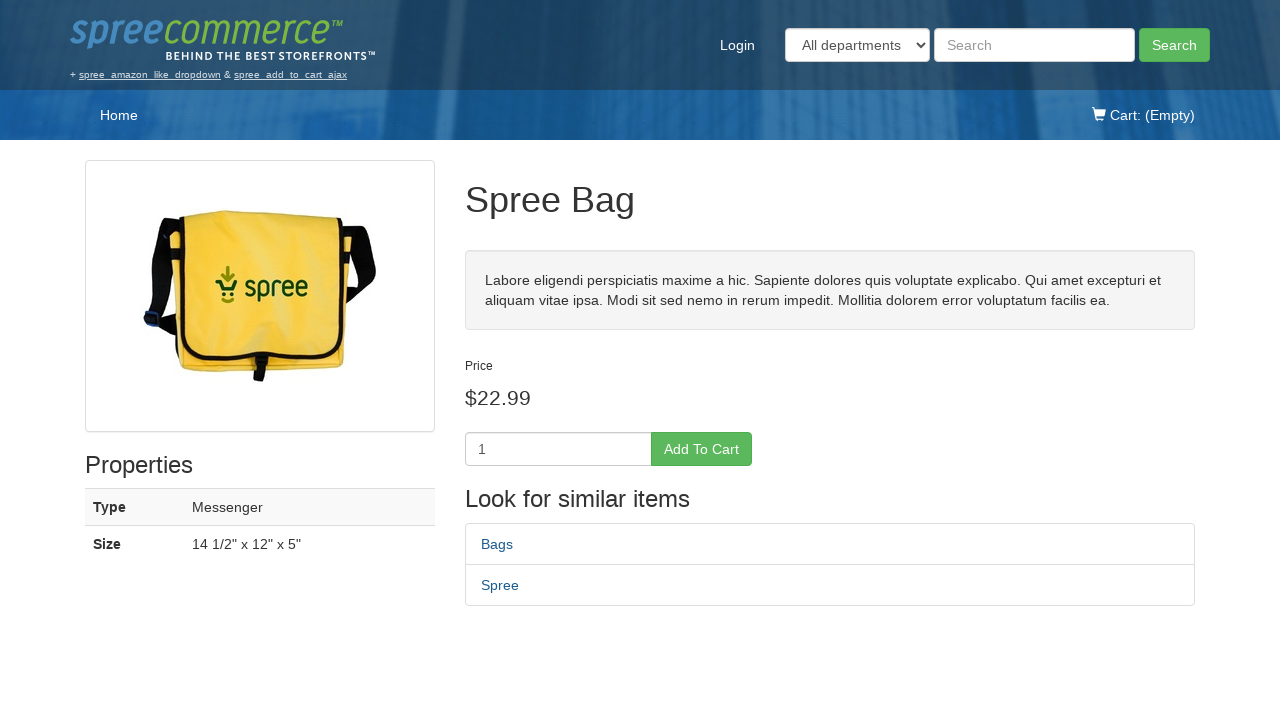

Verified page title remains 'Spree Bag - Spree Demo Site' after refresh
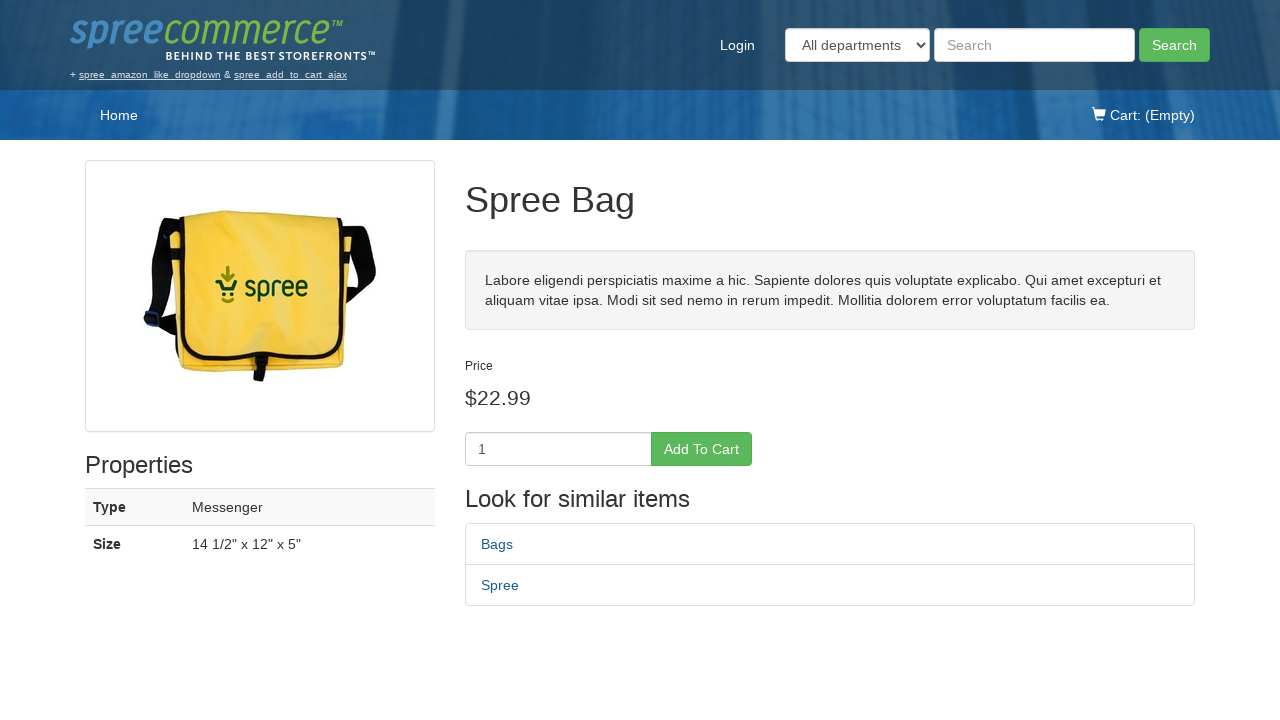

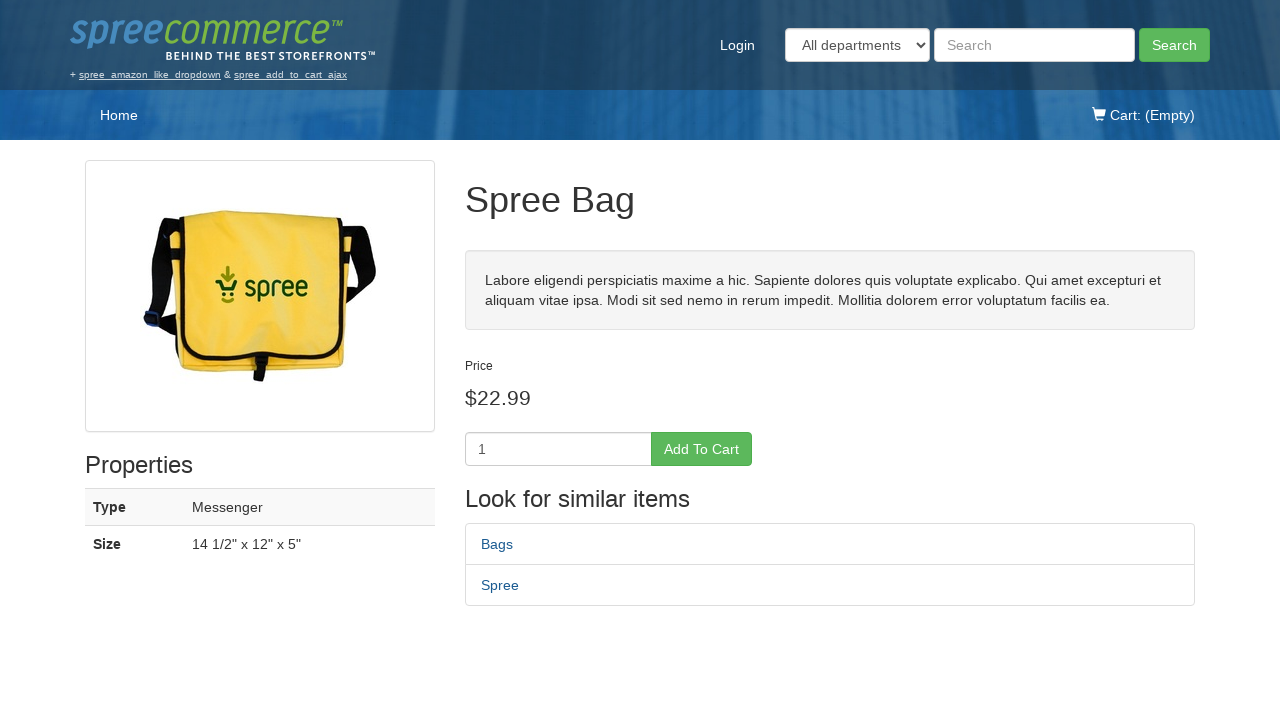